Tests clicking a button to show an alert and handling the alert dialog

Starting URL: https://pragmatictesters.github.io/selenium-location-strategies/javascript-popups.html

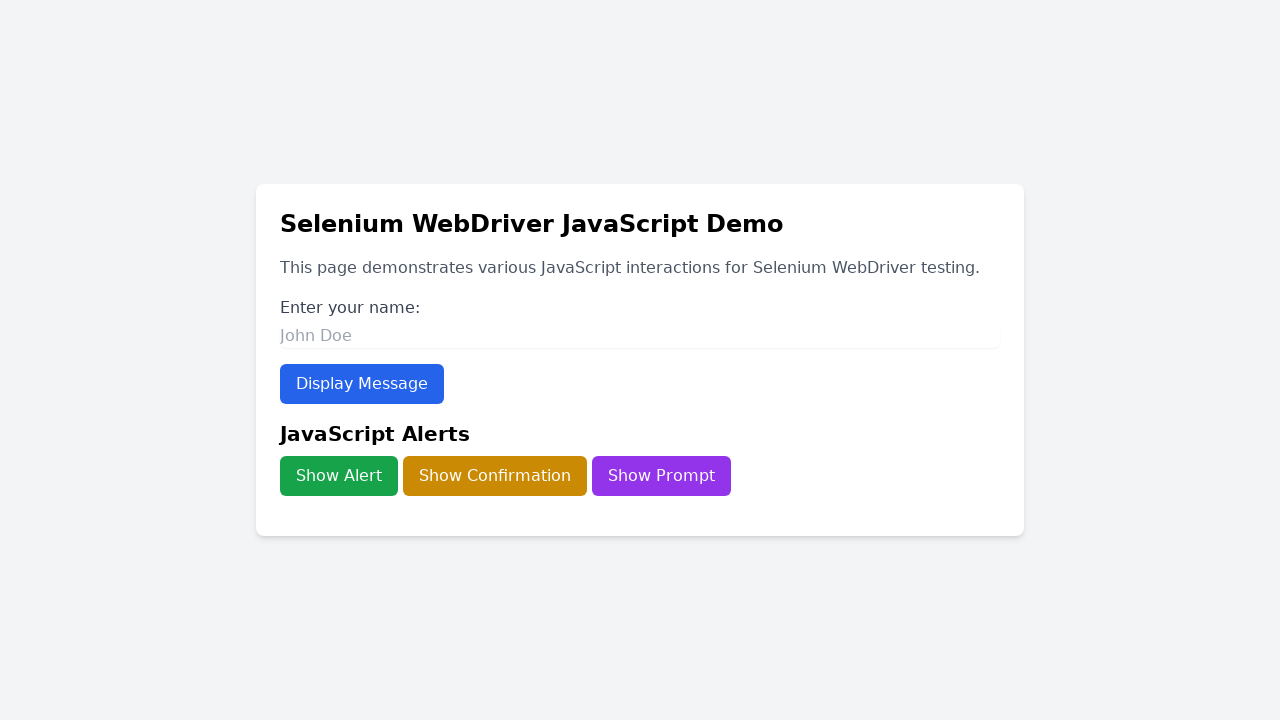

Set up dialog handler to automatically accept alerts
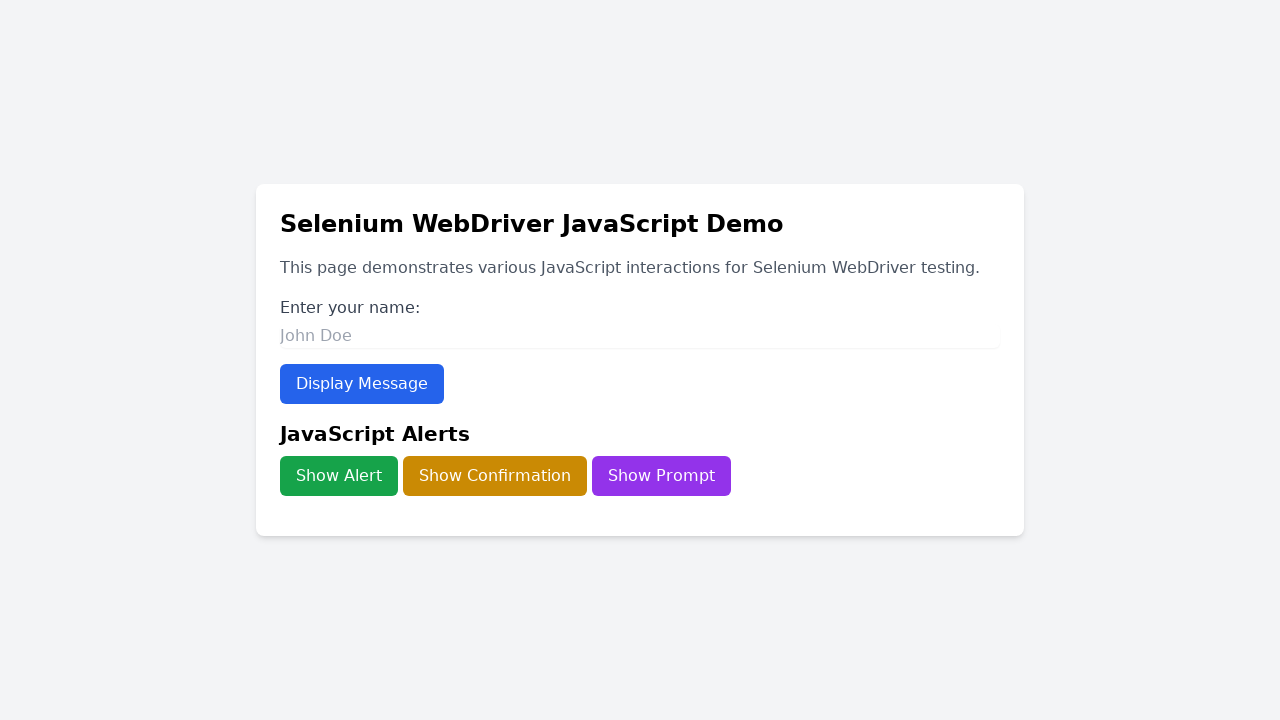

Clicked 'Show Alert' button to trigger alert dialog at (339, 476) on internal:text="Show Alert"i
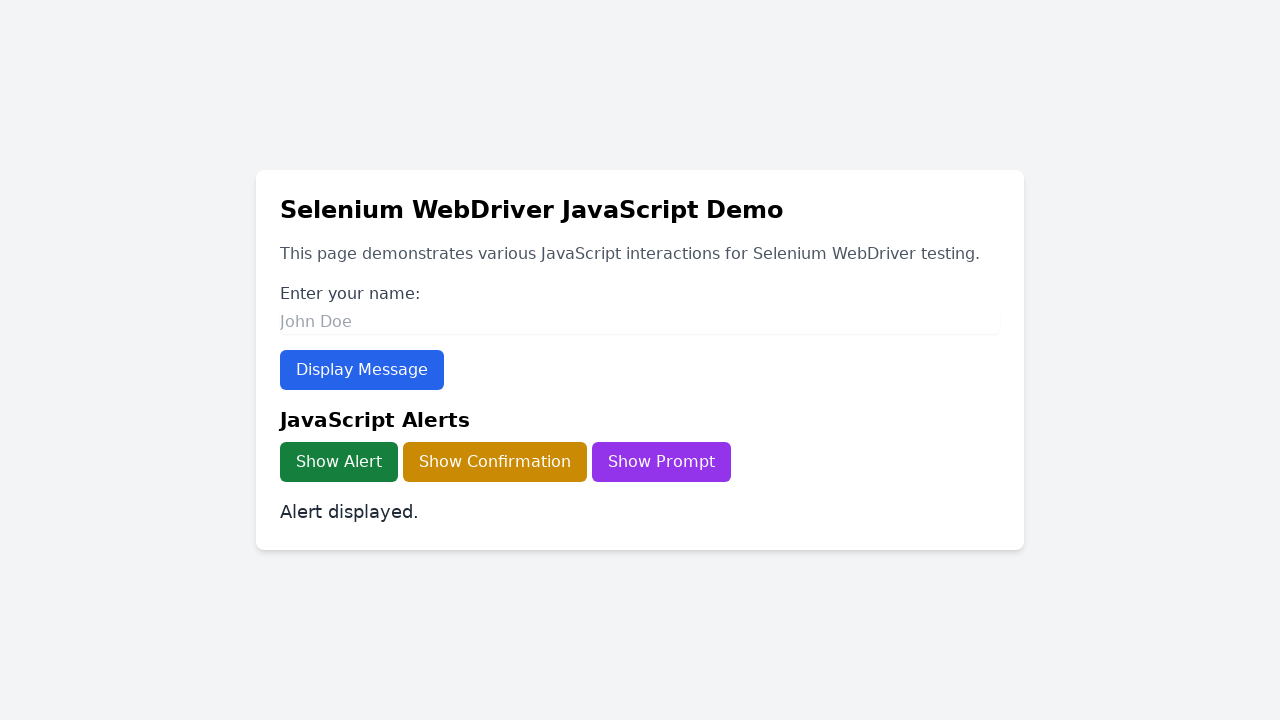

Waited 500ms for alert to be handled
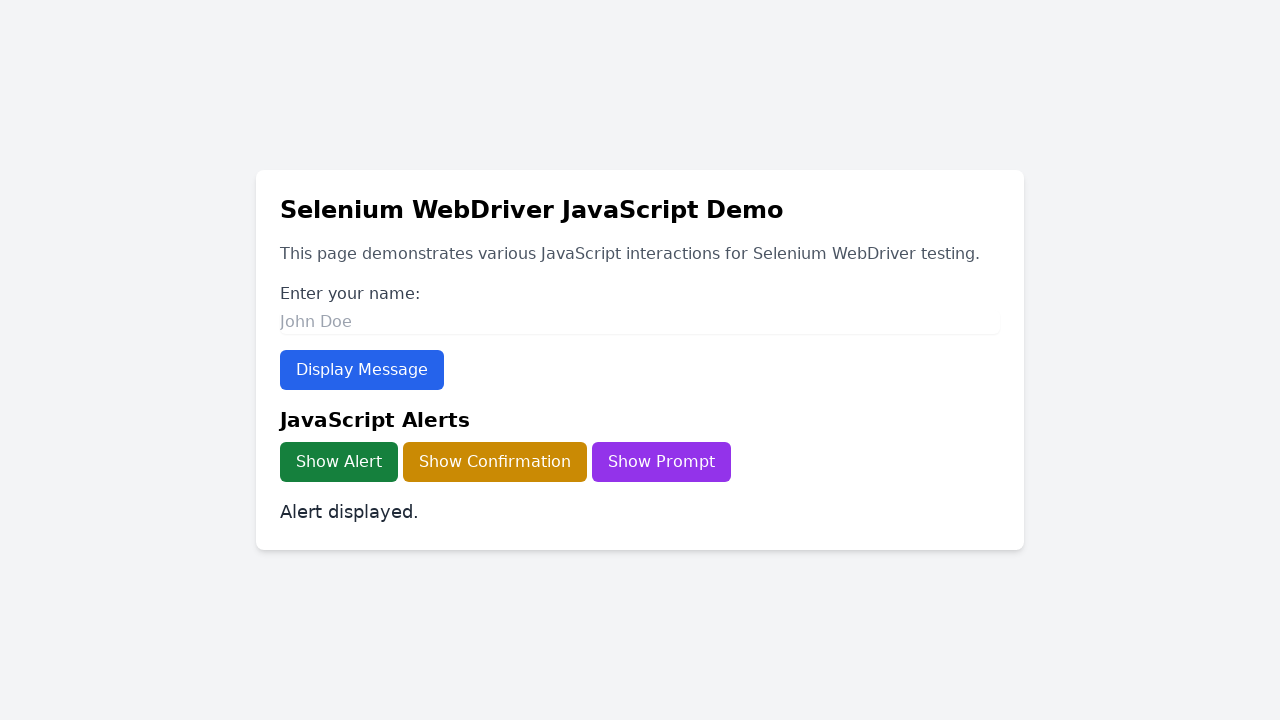

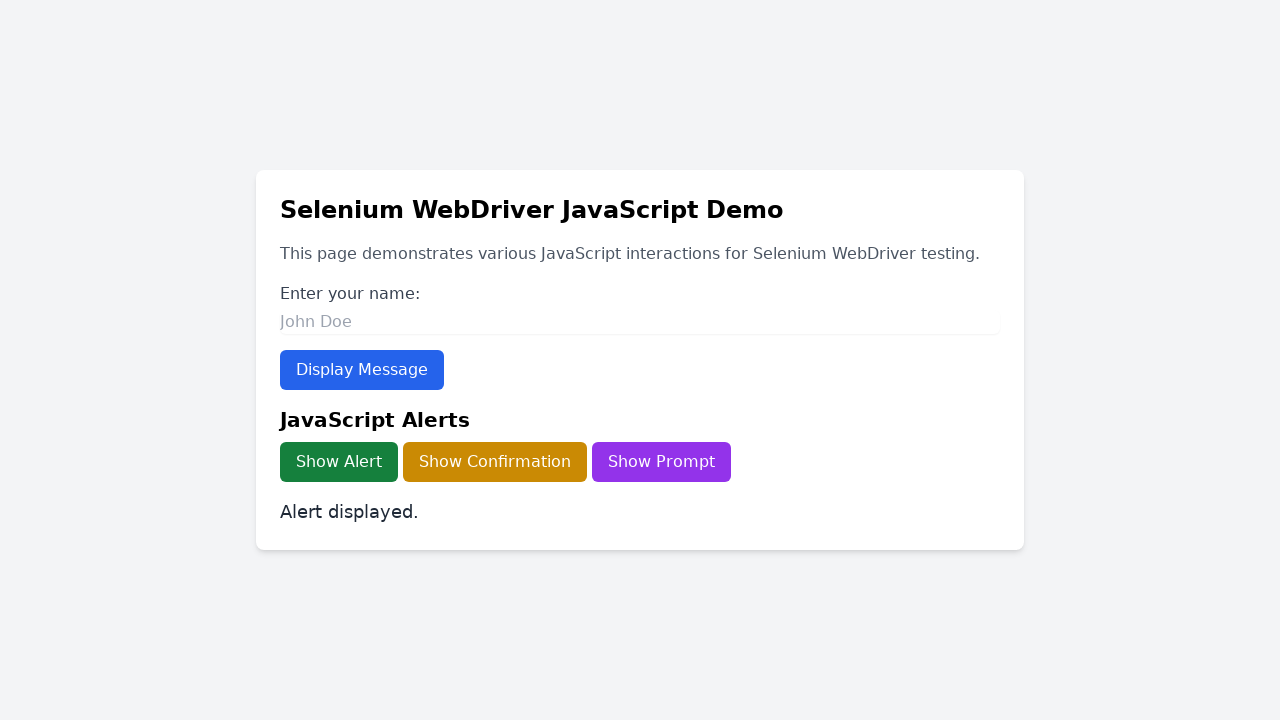